Tests that the Links page header text color is gray (#aaaaaa) by navigating to Elements section and clicking Links menu

Starting URL: https://demoqa.com/

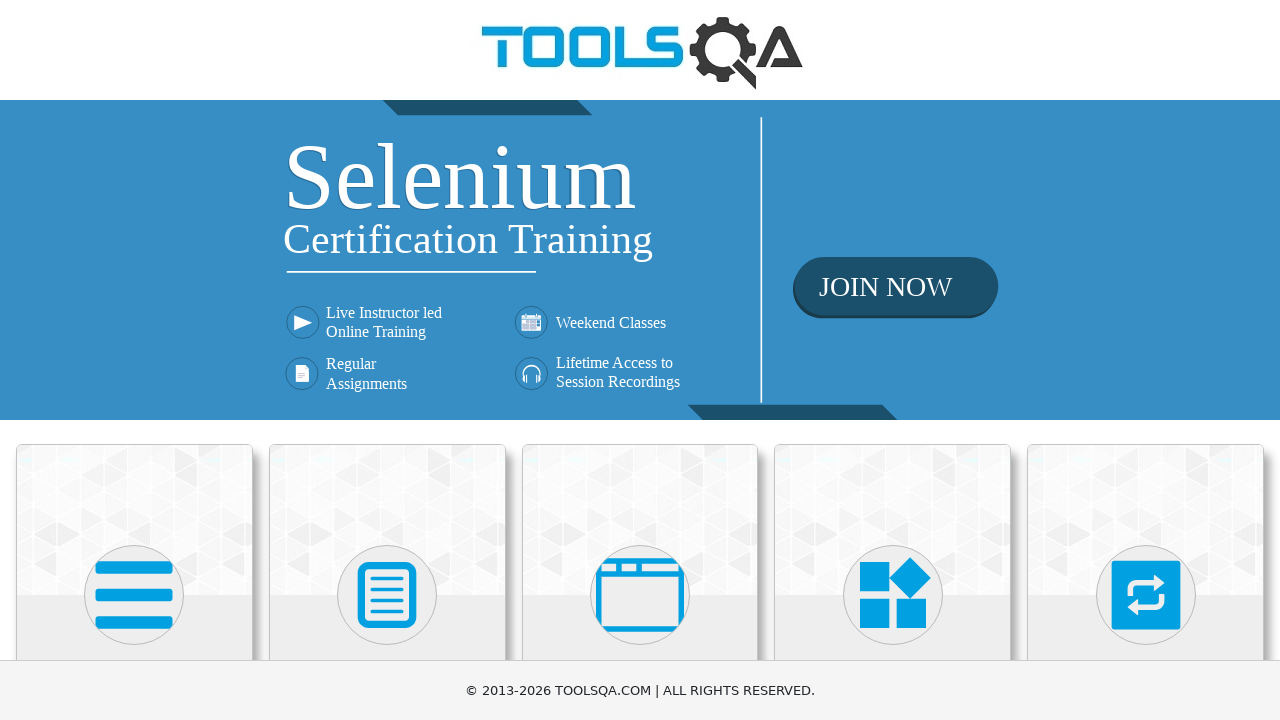

Clicked on Elements card at (134, 360) on text=Elements
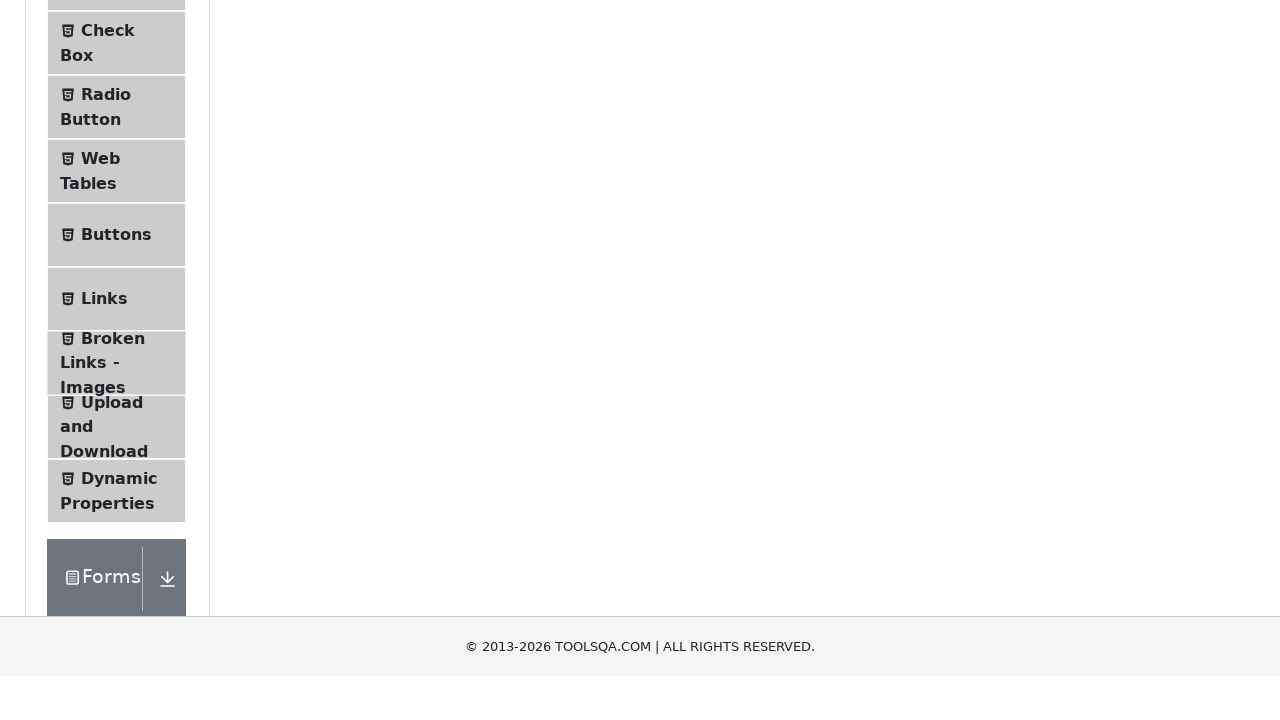

Scrolled down using PageDown key
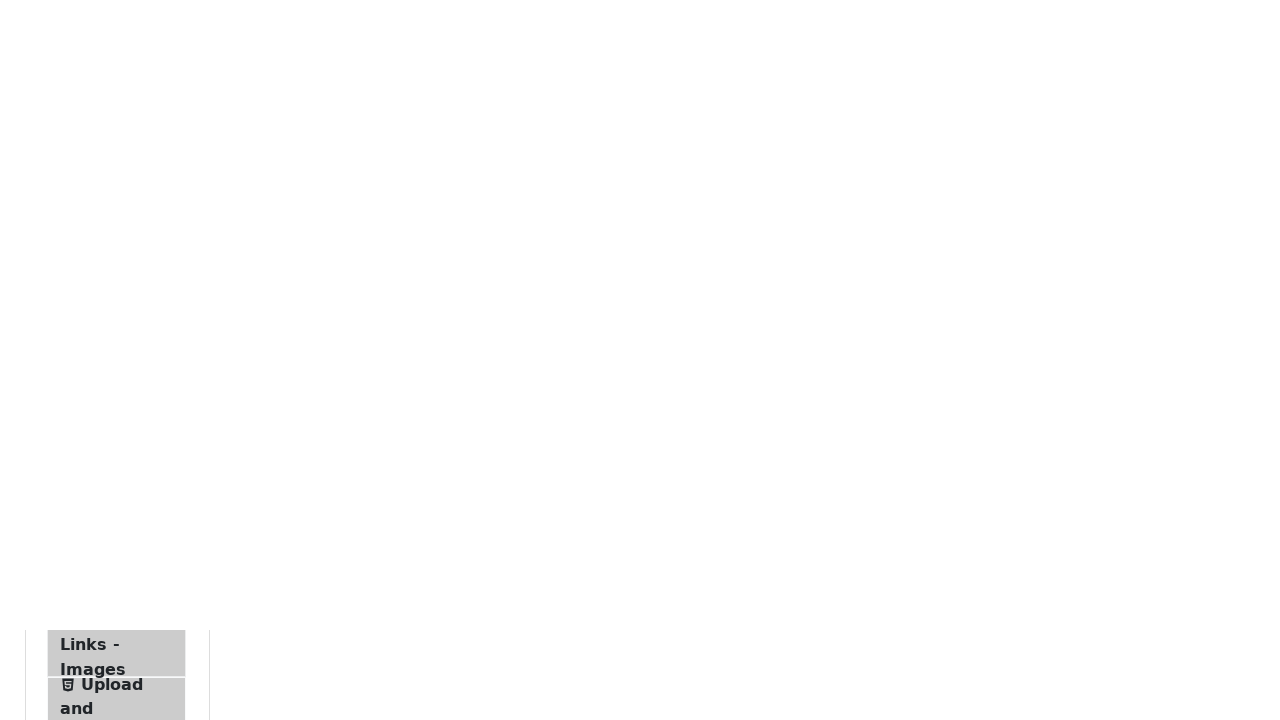

Waited 500ms for page to settle
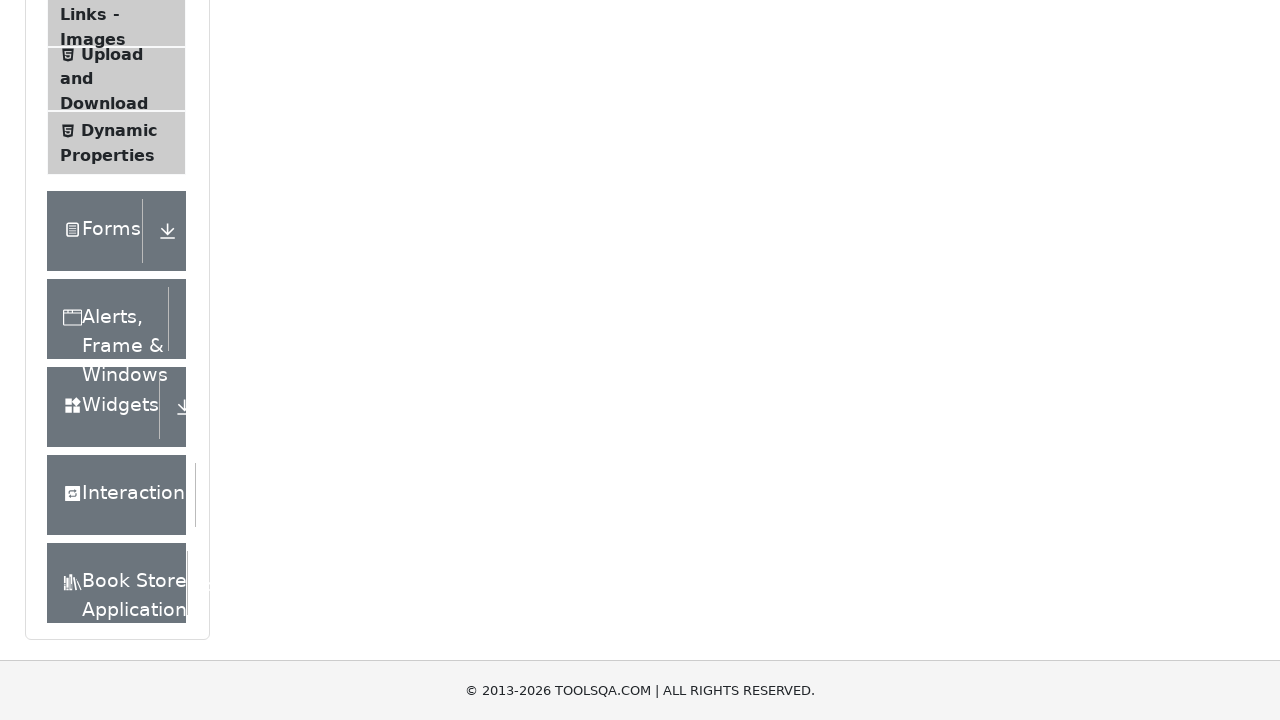

Clicked on Links menu item at (104, 361) on text=Links
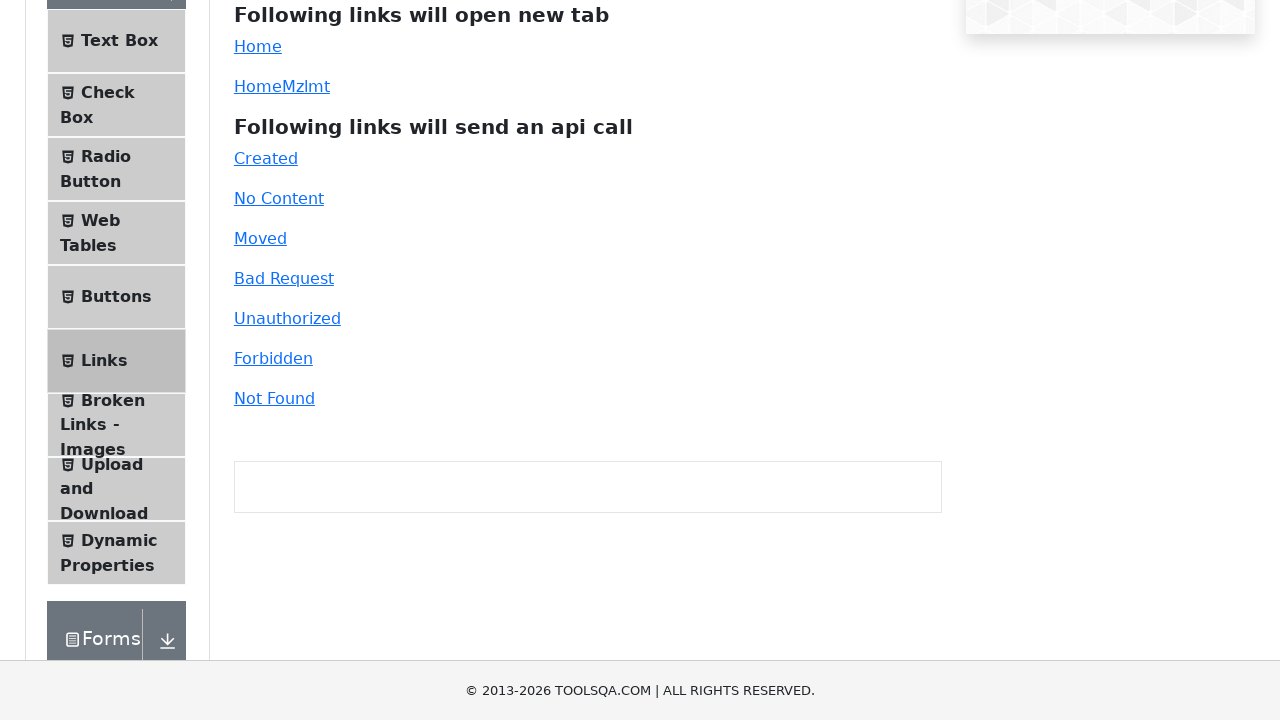

Links page header loaded
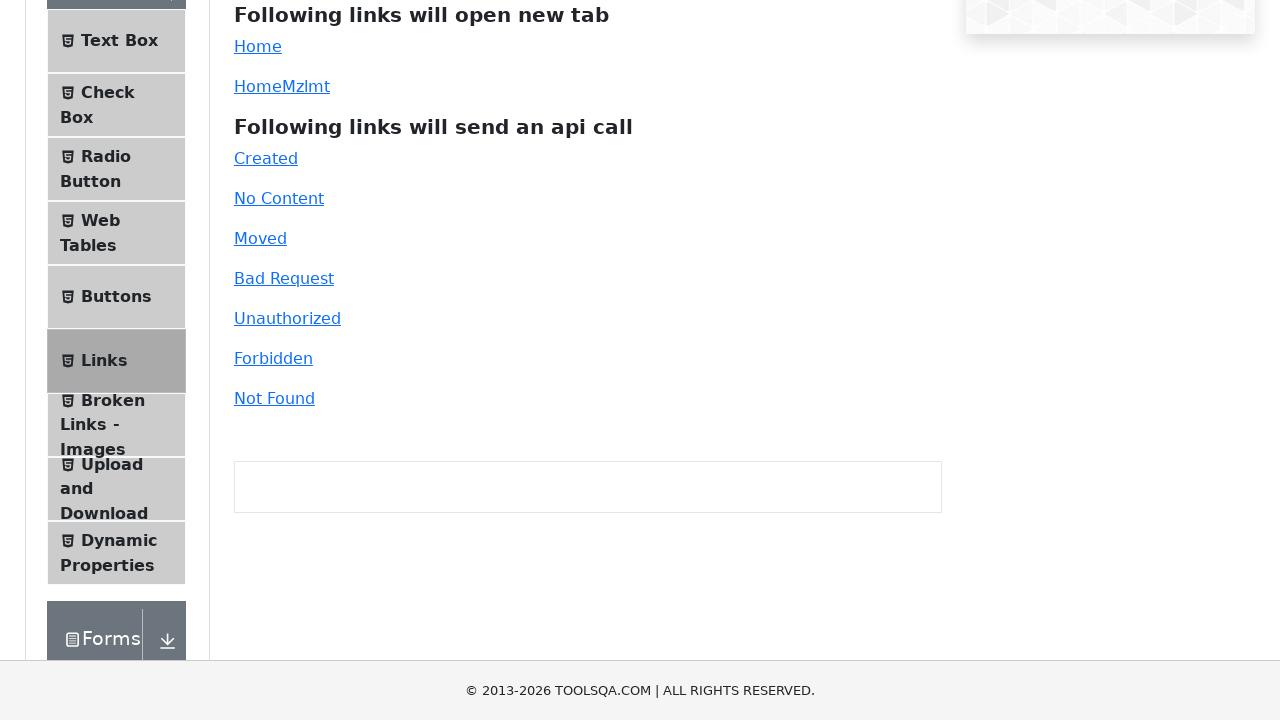

Located Links page header element
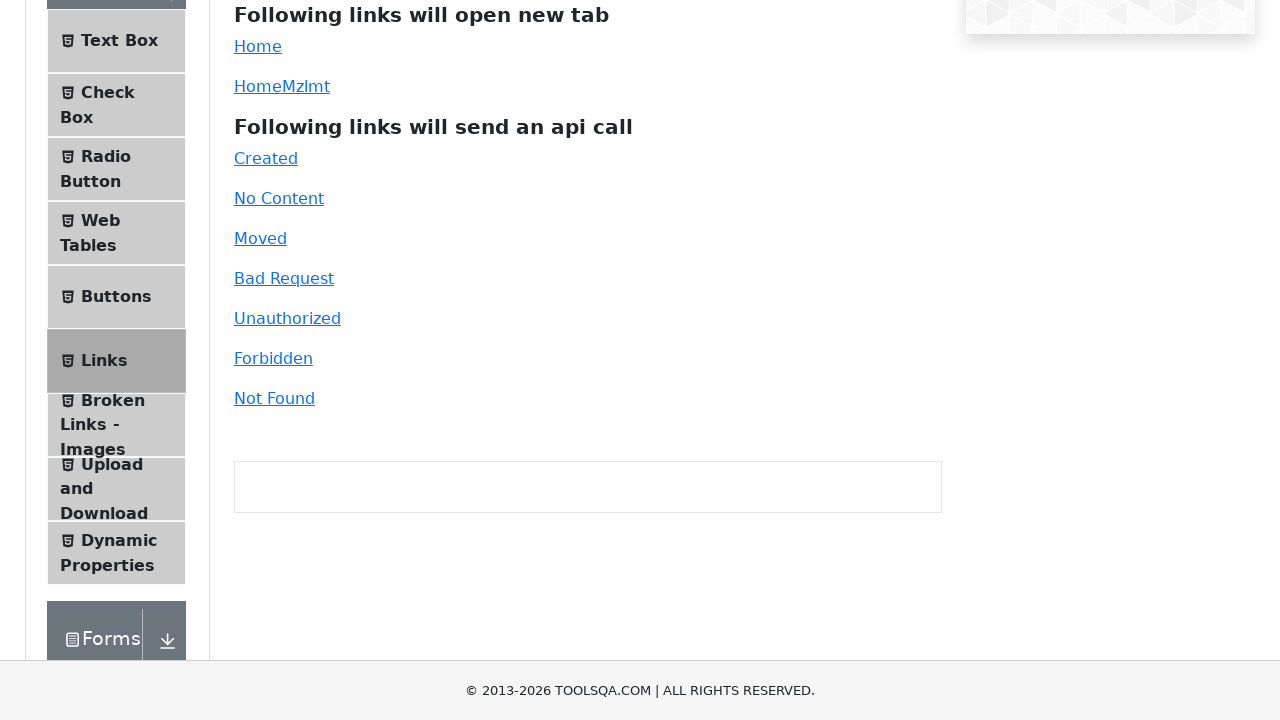

Retrieved header text color: rgb(33, 37, 41)
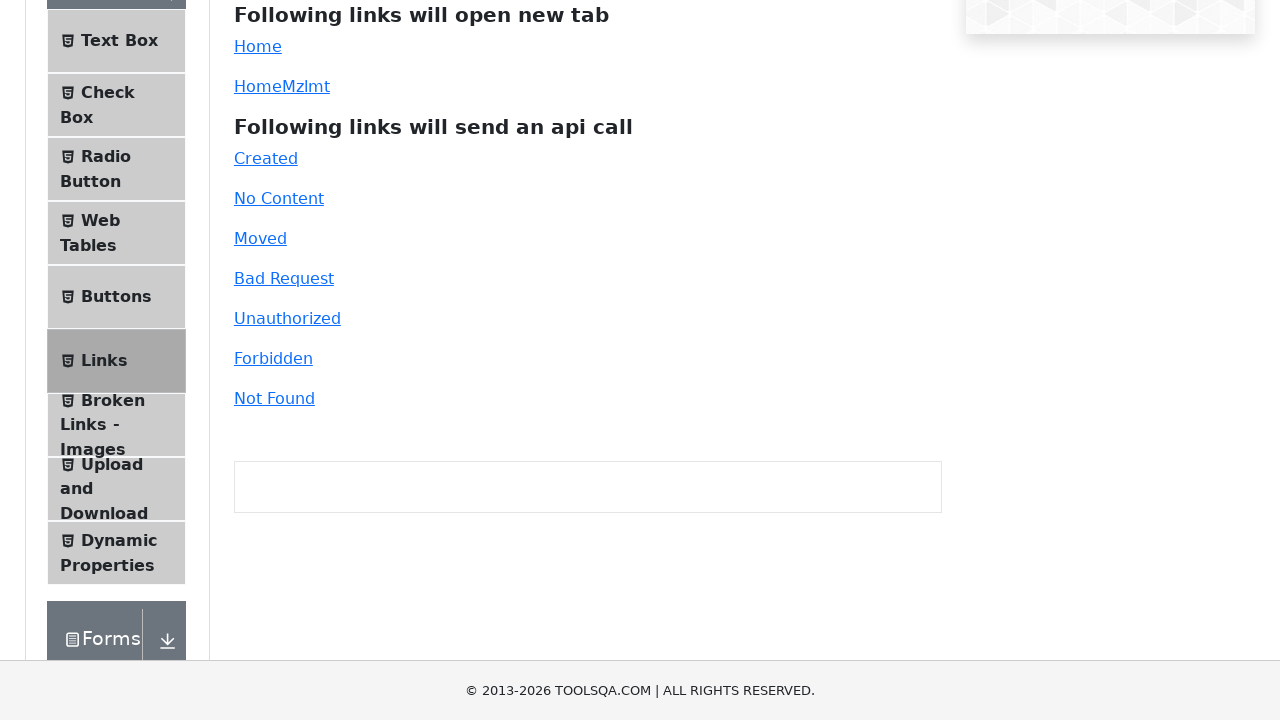

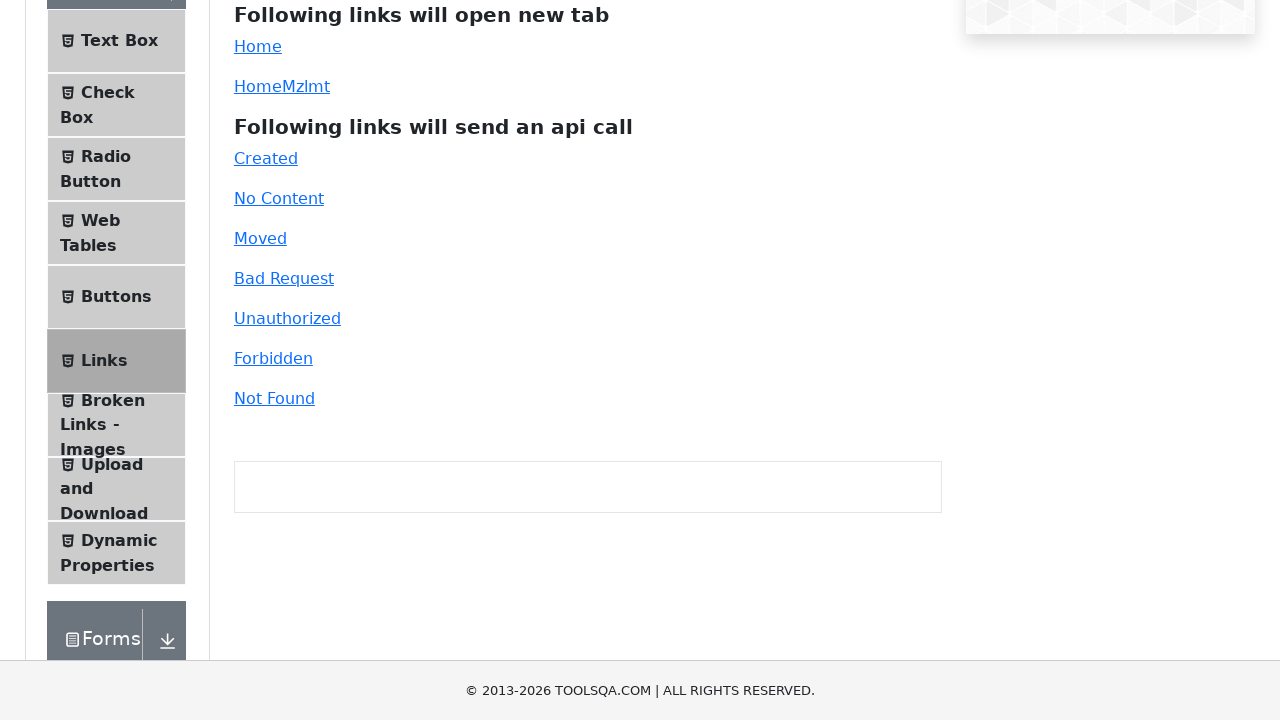